Tests that new items are appended to the bottom of the list by creating 3 todos

Starting URL: https://demo.playwright.dev/todomvc

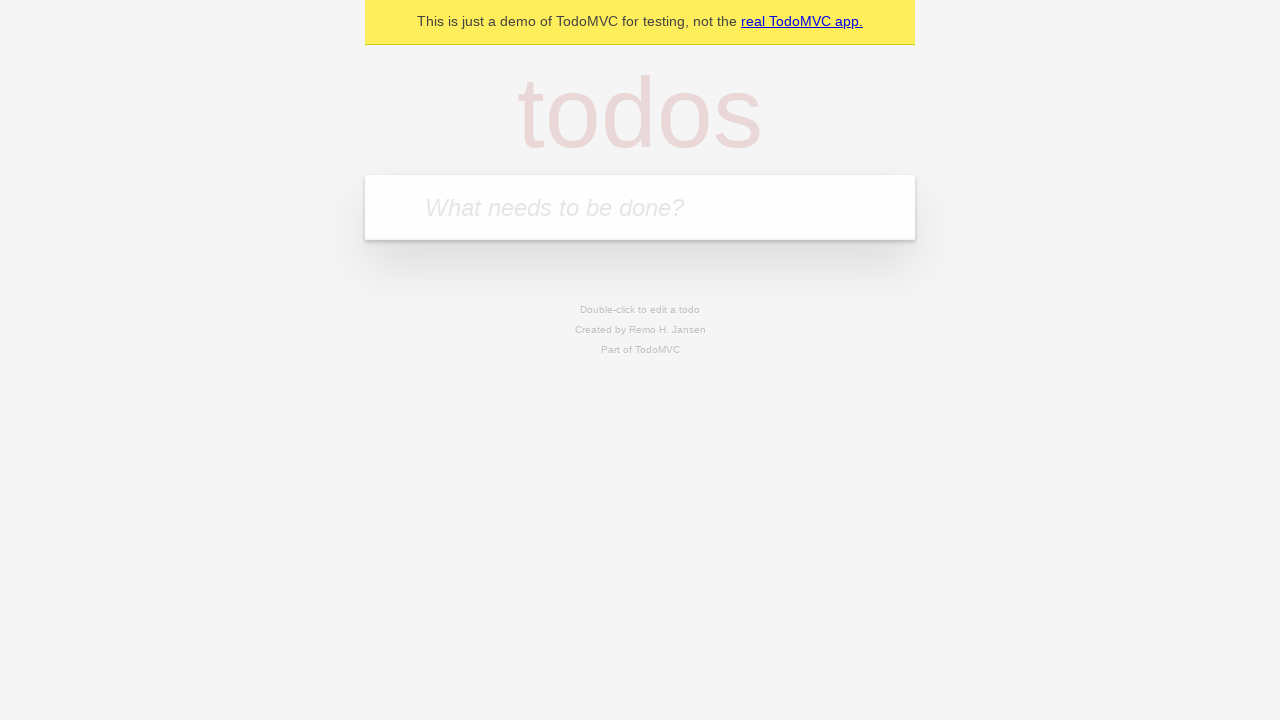

Filled new todo input with 'buy some cheese' on .new-todo
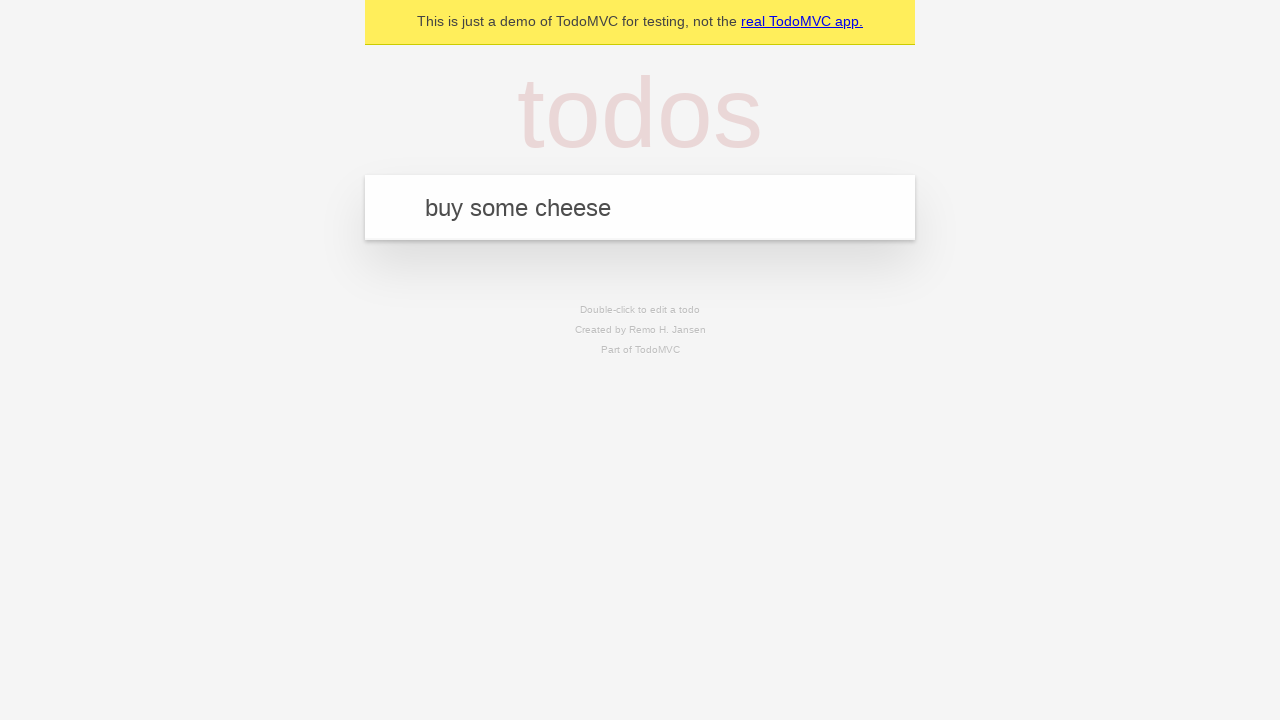

Pressed Enter to create first todo on .new-todo
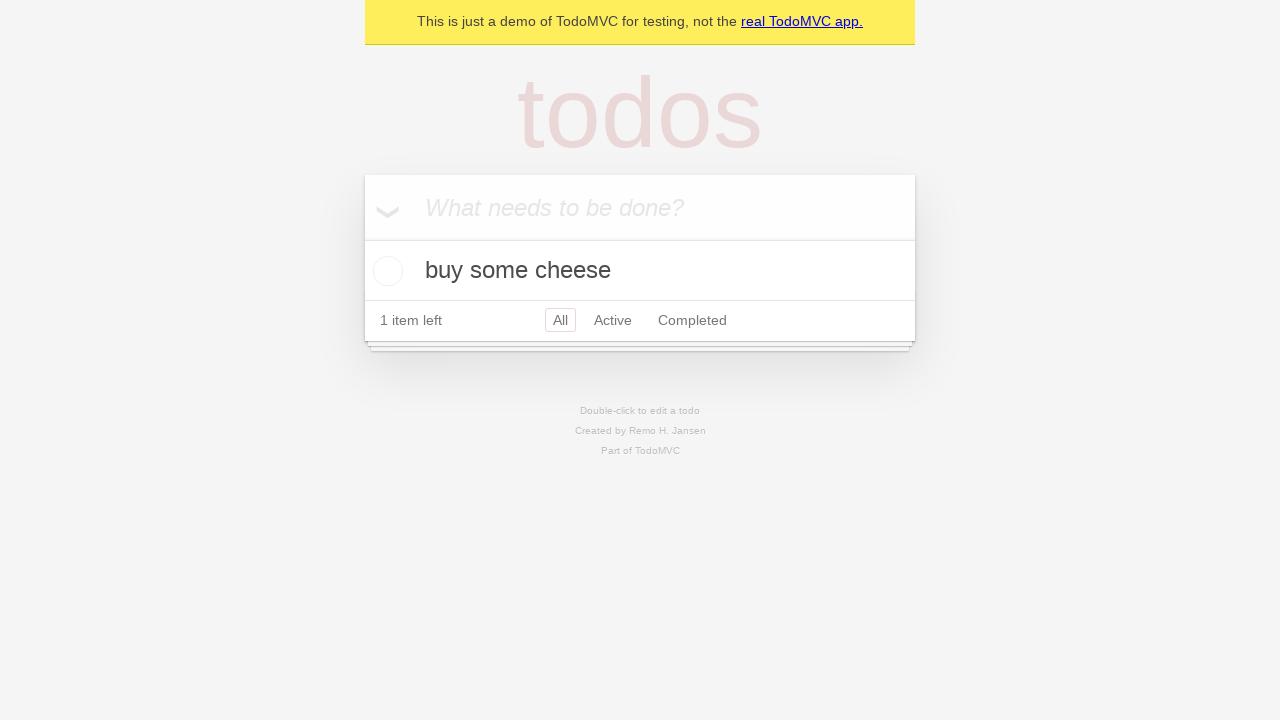

Filled new todo input with 'feed the cat' on .new-todo
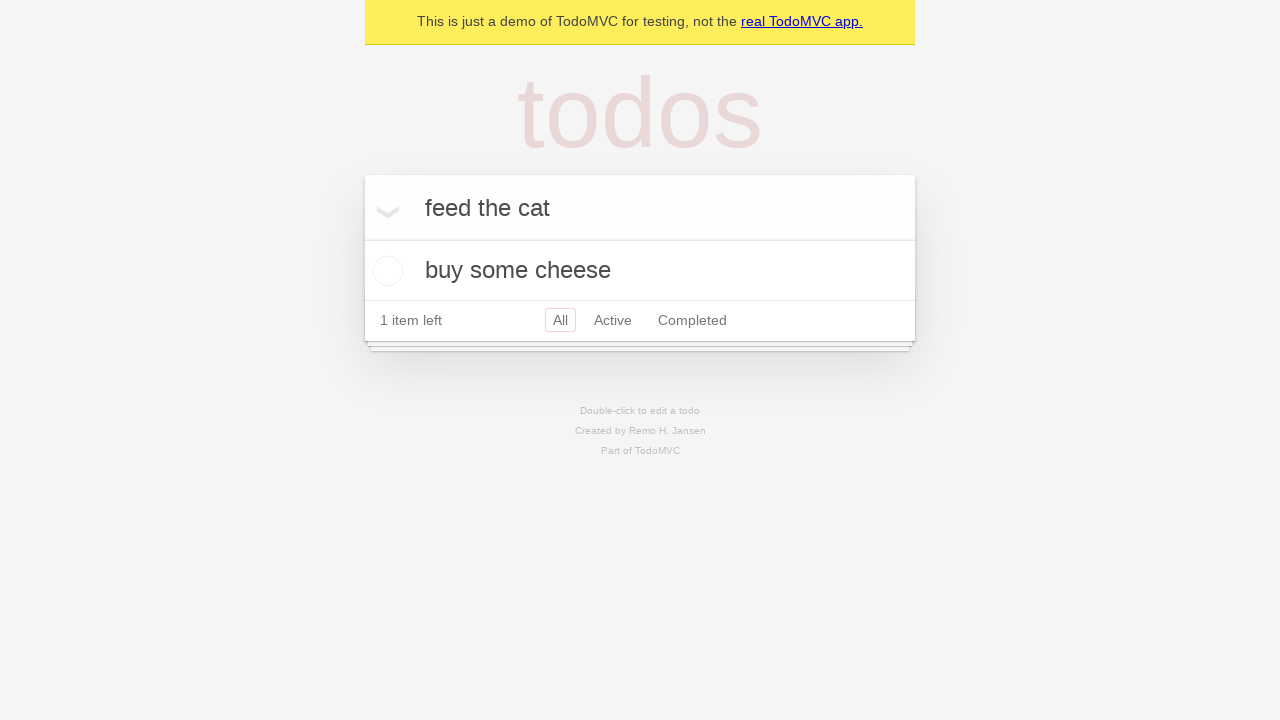

Pressed Enter to create second todo on .new-todo
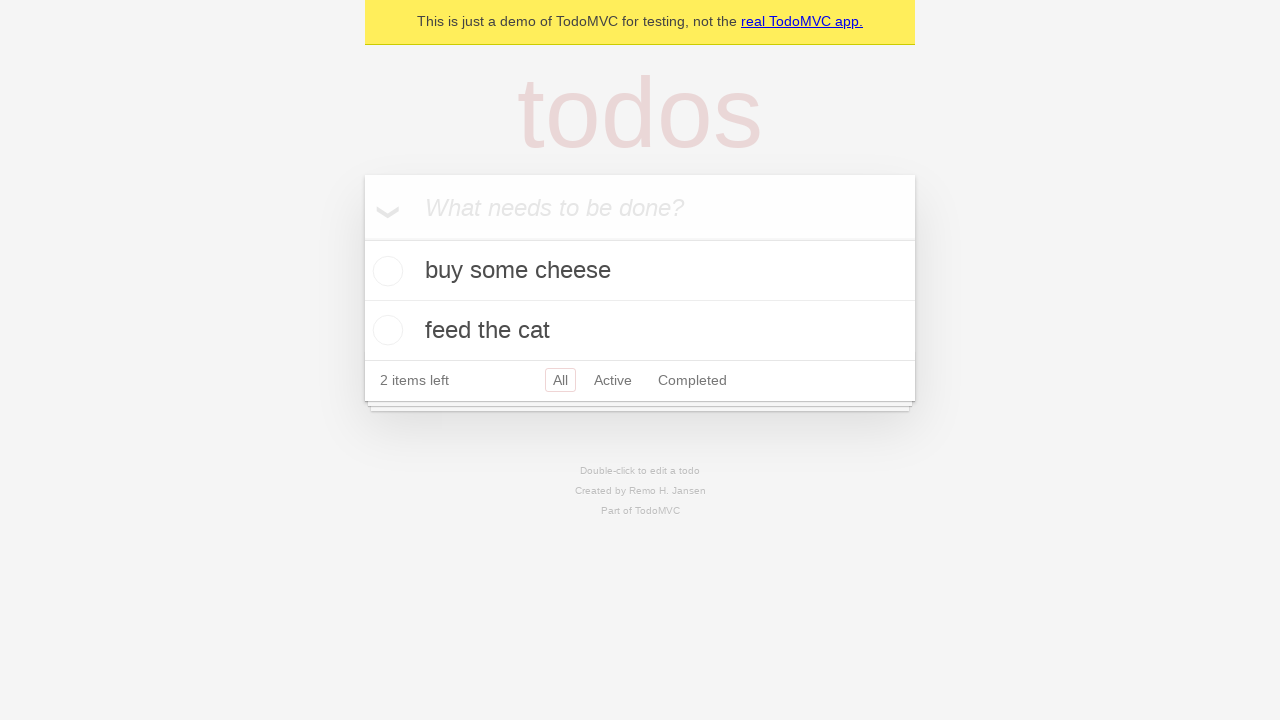

Filled new todo input with 'book a doctors appointment' on .new-todo
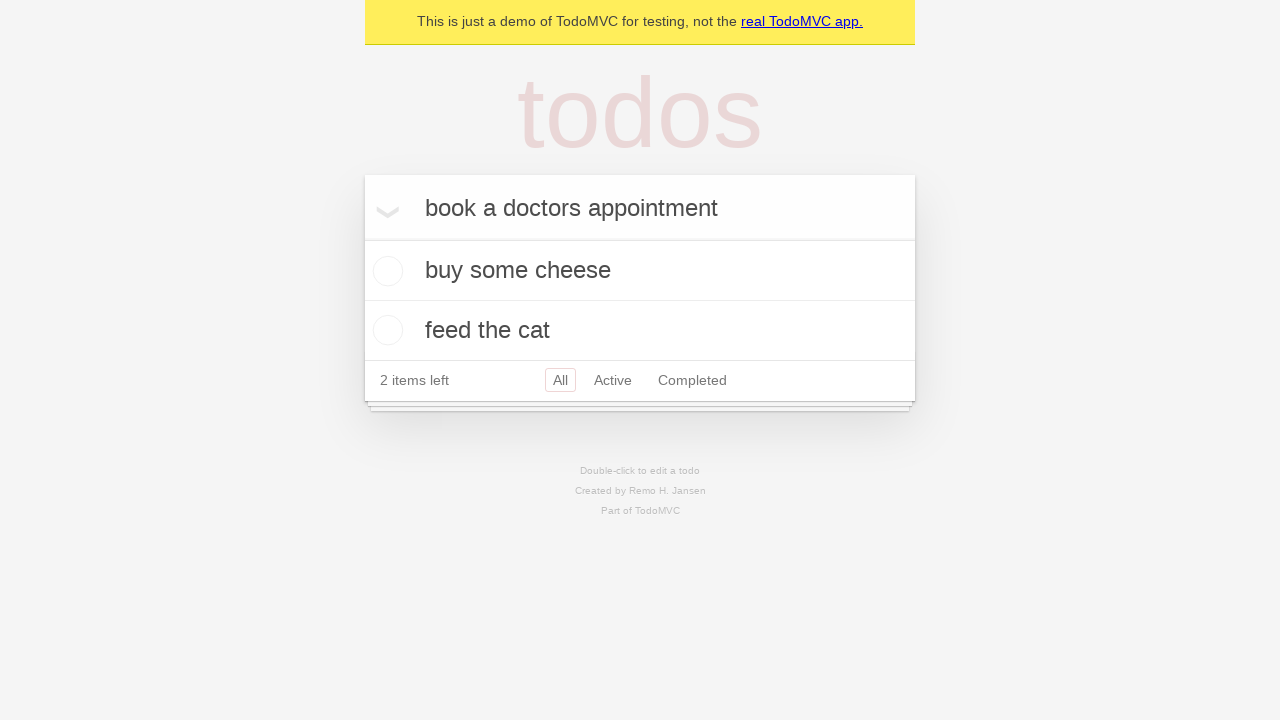

Pressed Enter to create third todo on .new-todo
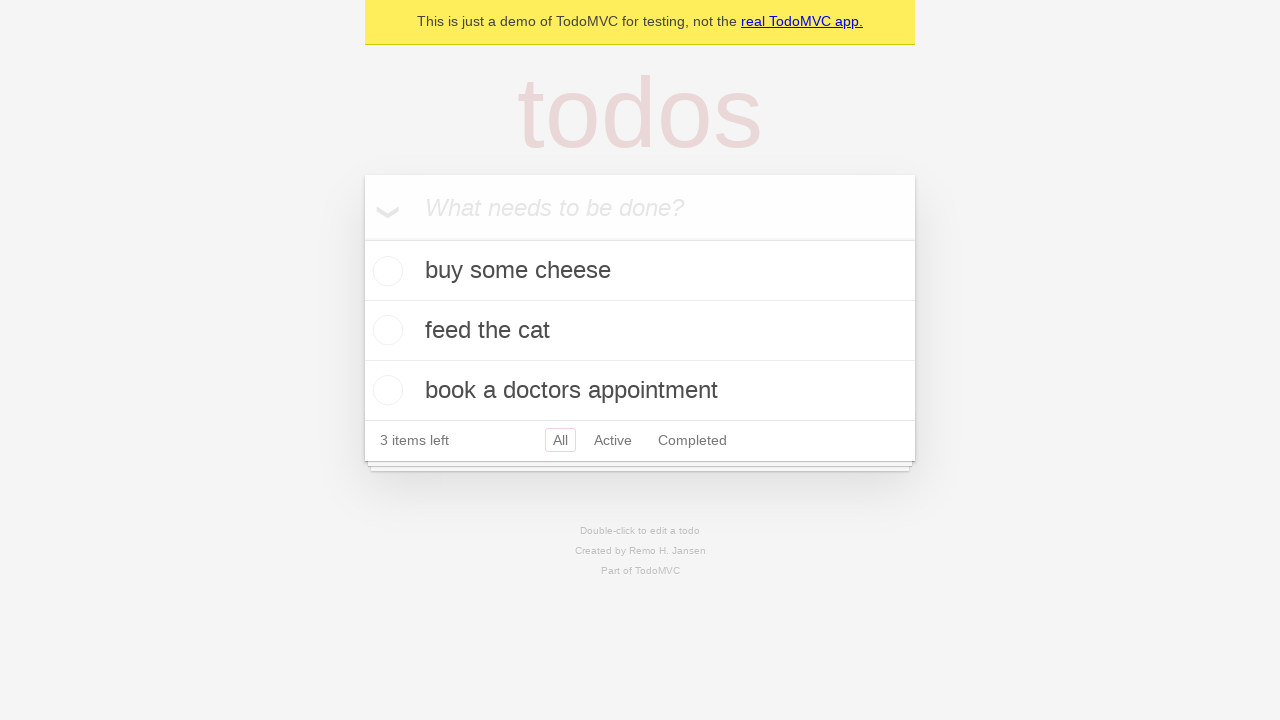

Confirmed all 3 todo items have been appended to the list
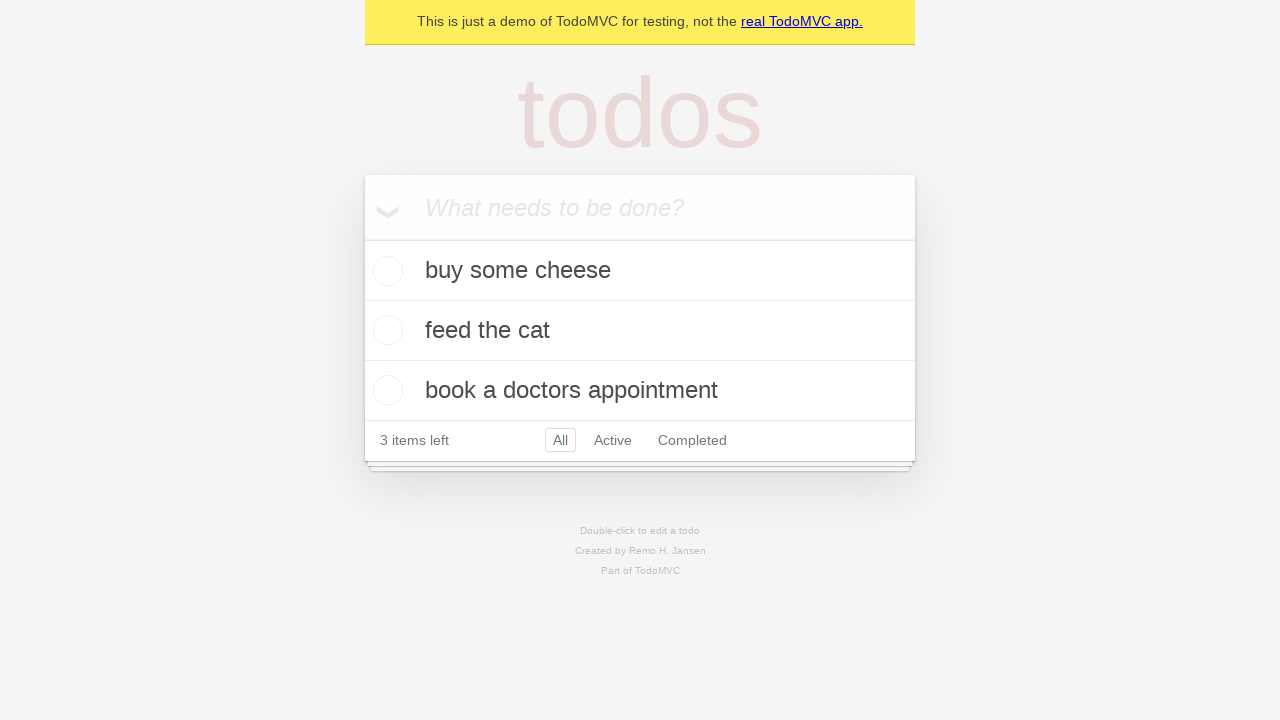

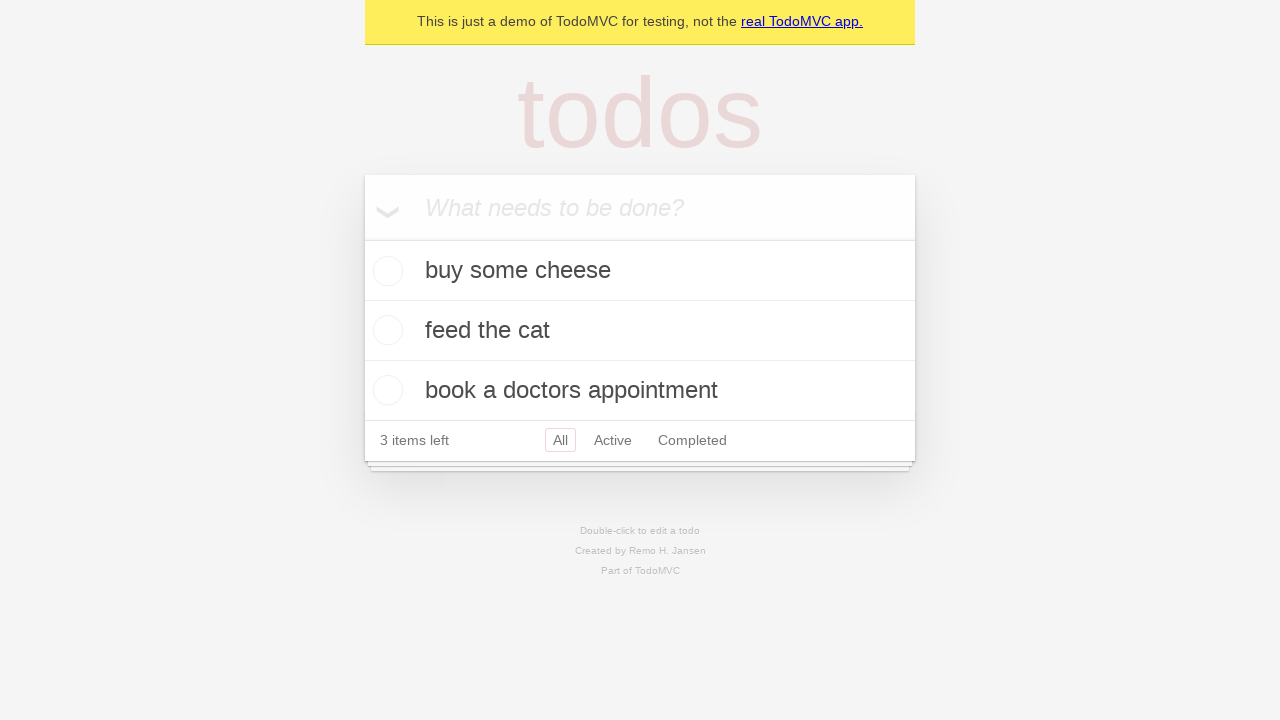